Tests the number input field by entering a value, clearing it, and entering a new value to verify input functionality

Starting URL: http://the-internet.herokuapp.com/inputs

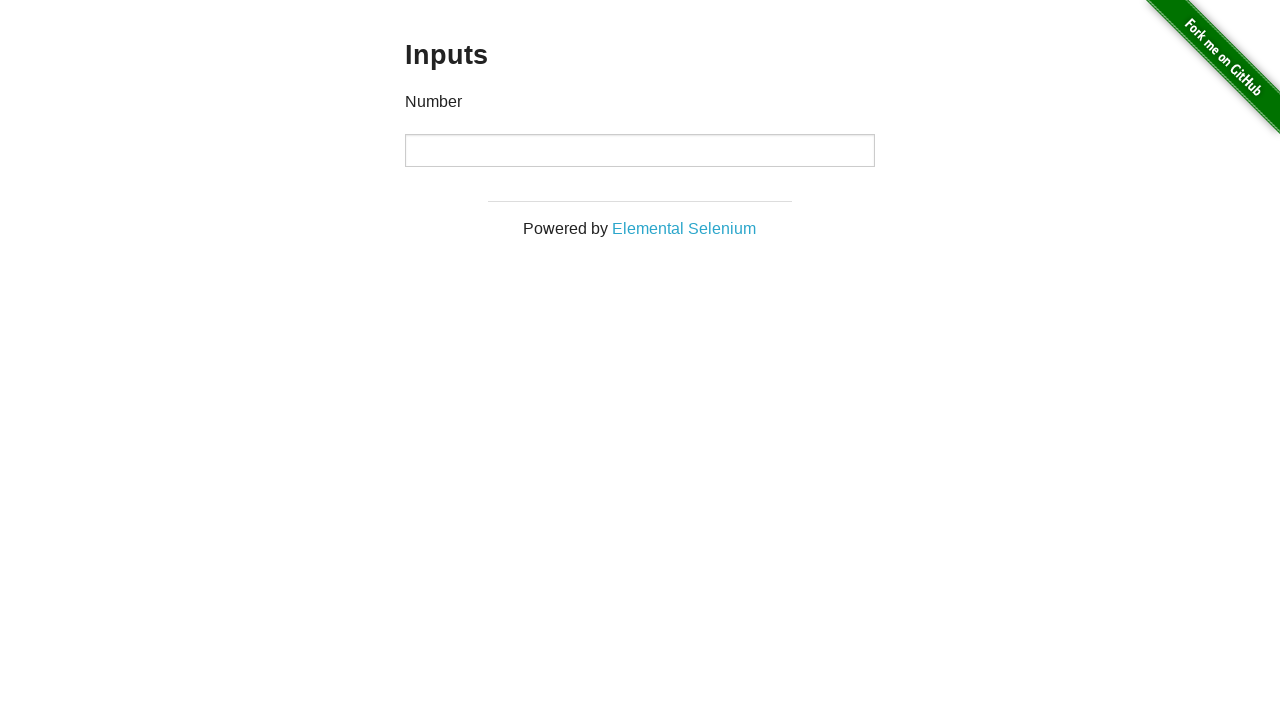

Entered value '1000' into the number input field on input[type='number']
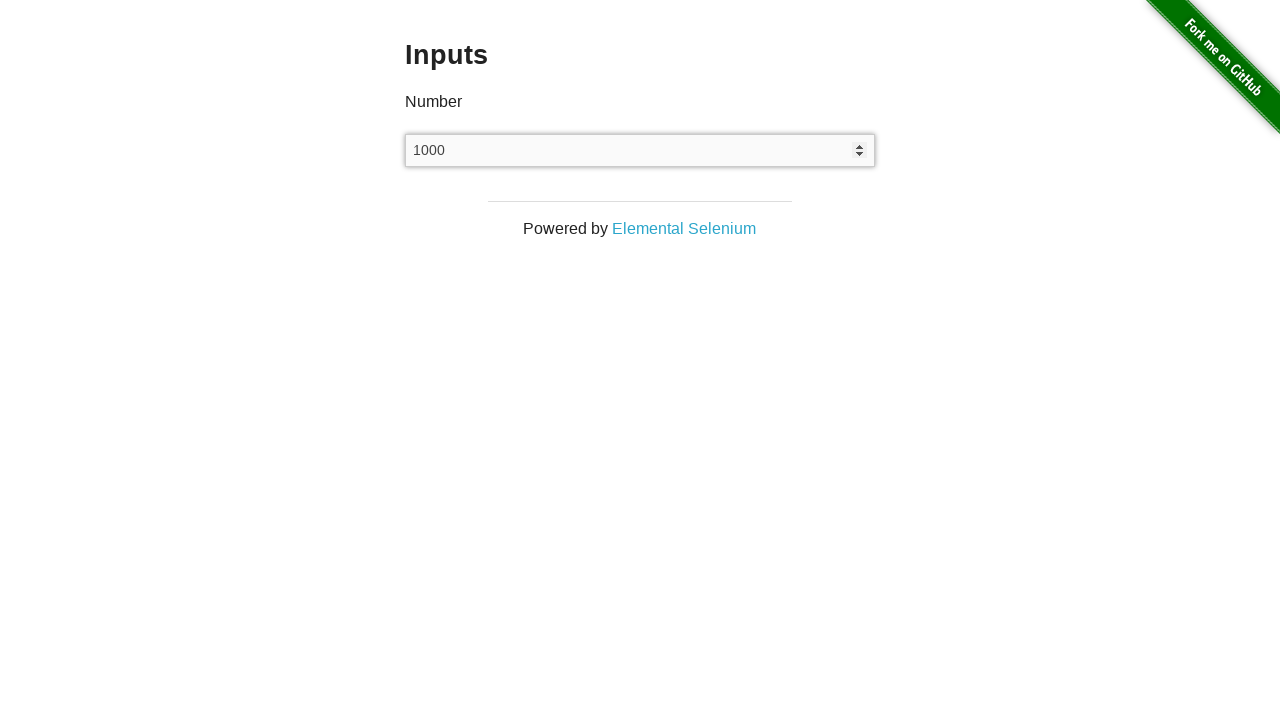

Cleared the number input field on input[type='number']
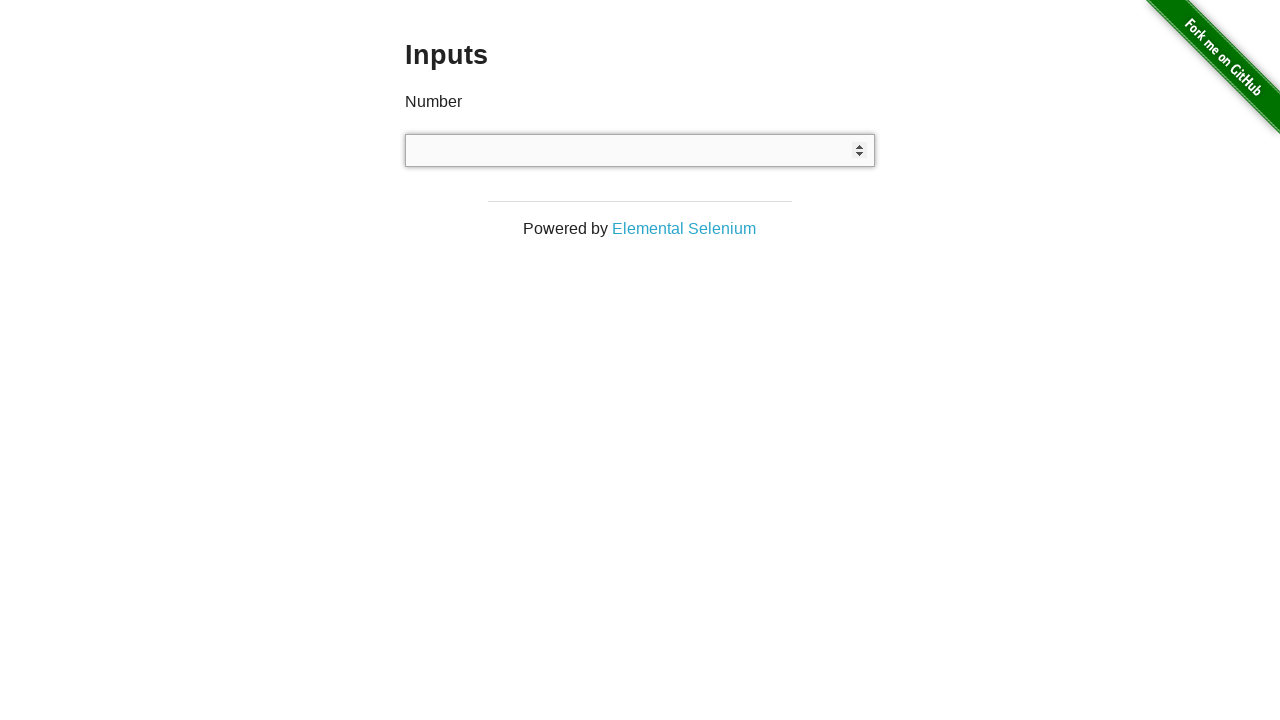

Entered new value '999' into the number input field on input[type='number']
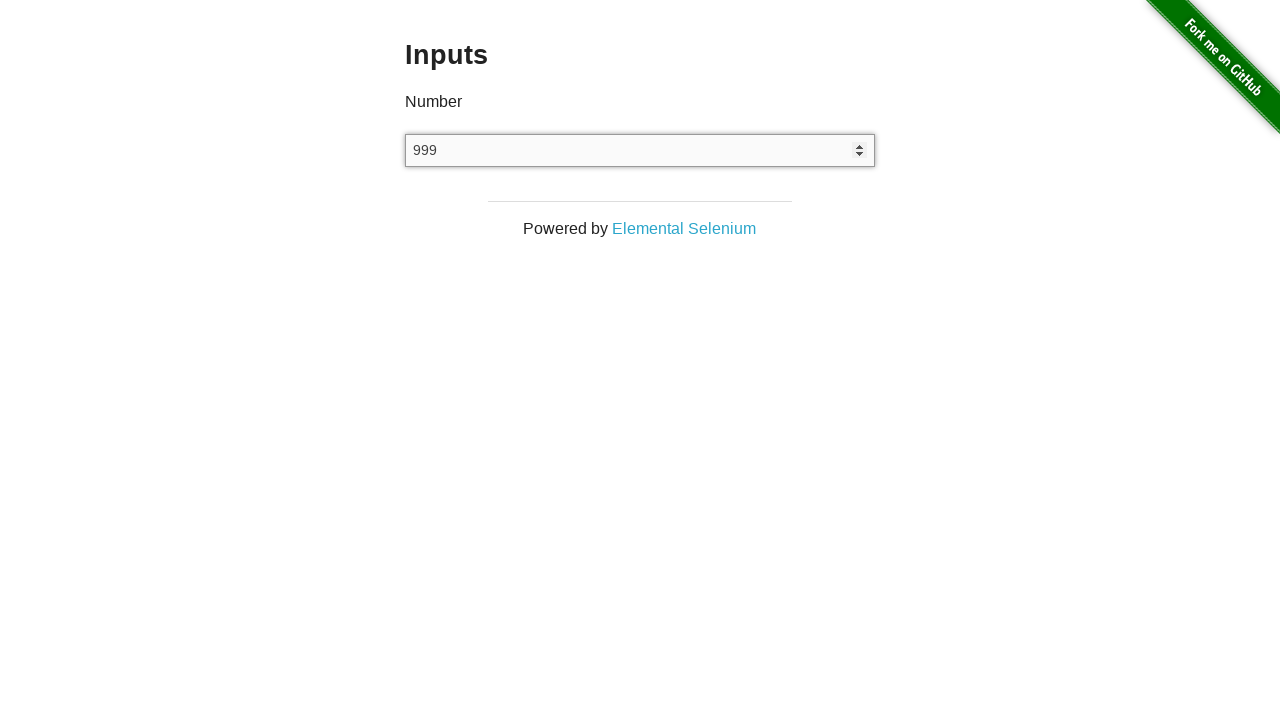

Waited 1000ms to verify the value is entered
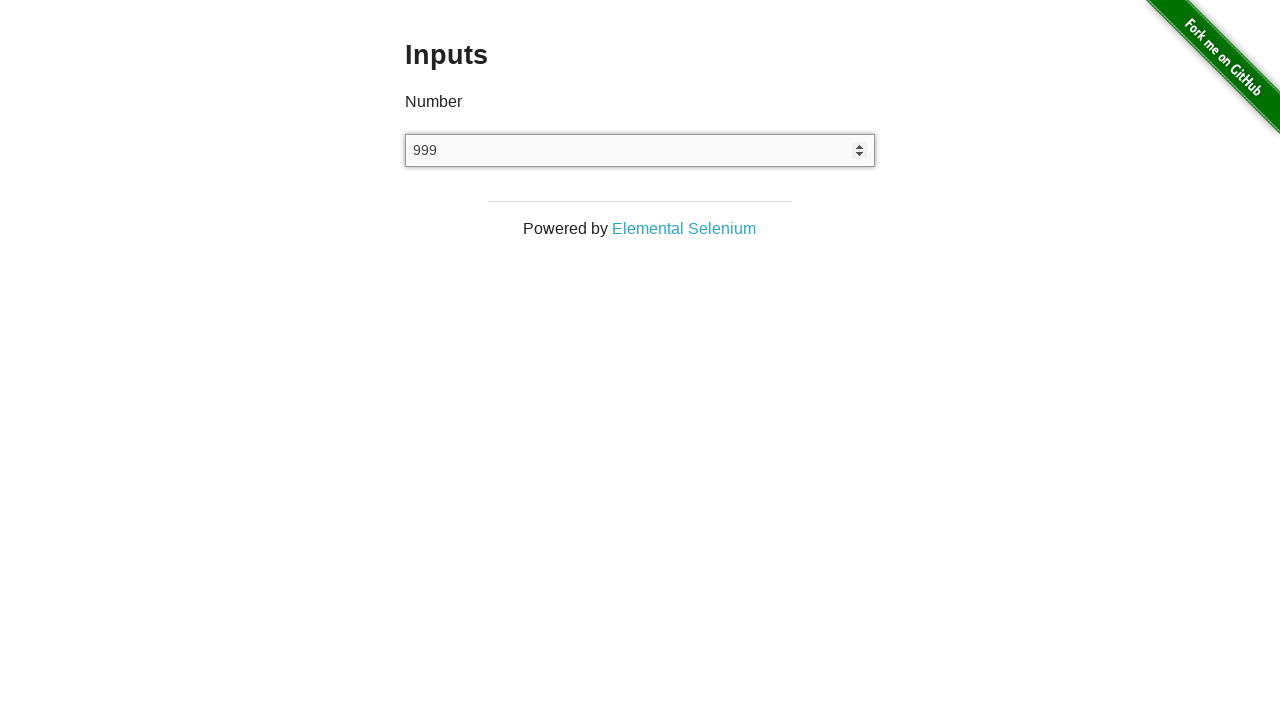

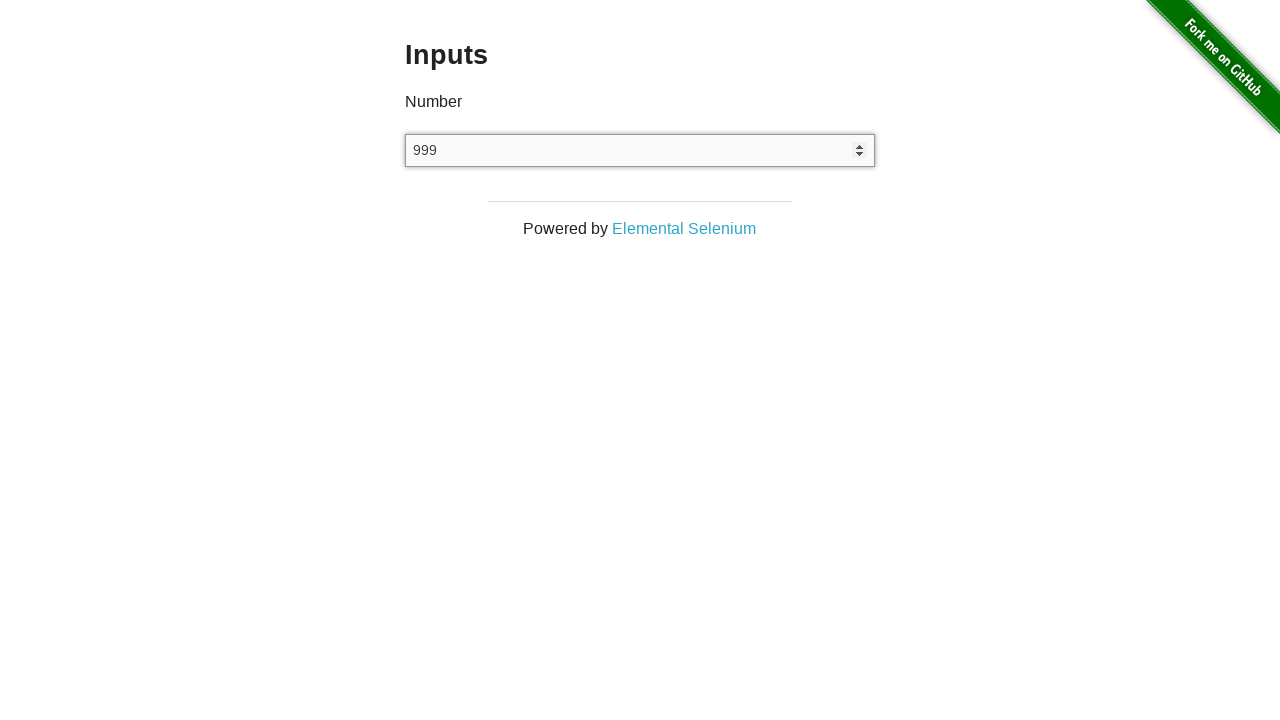